Tests a calculator web application by entering two numbers (20 and 30), clicking calculate, and verifying the result is displayed

Starting URL: https://testpages.herokuapp.com/styled/calculator

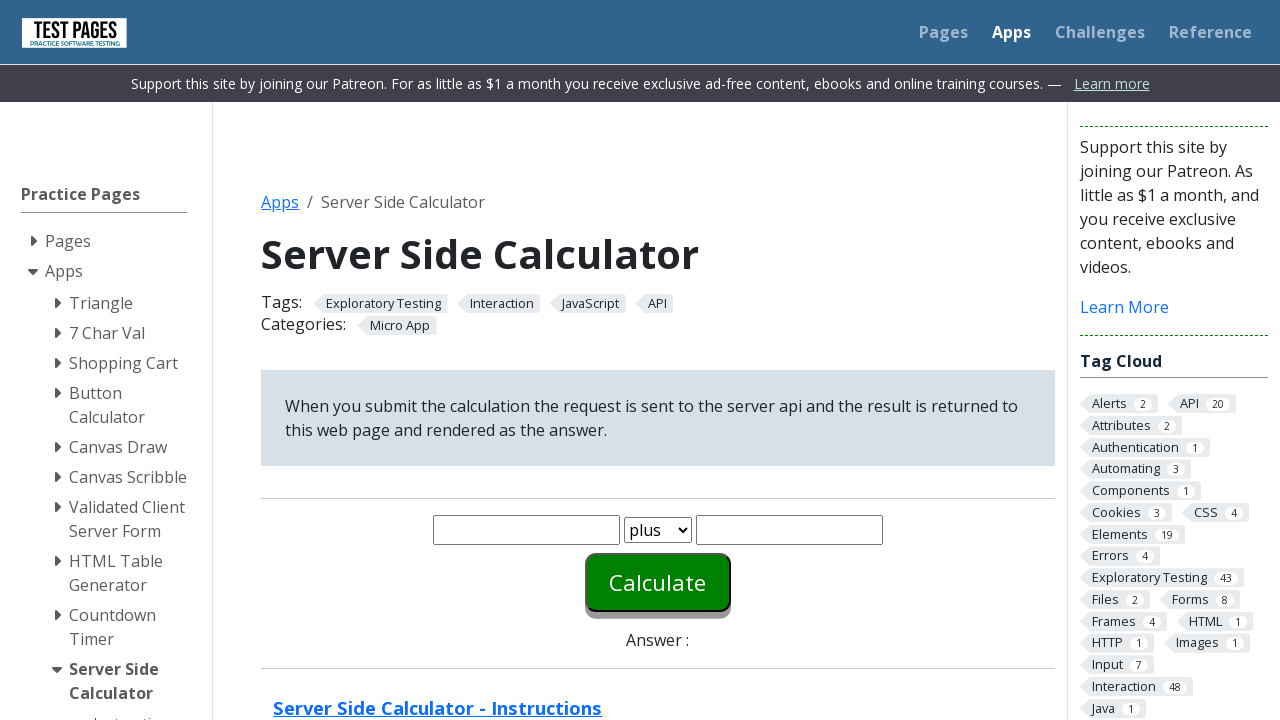

Entered 20 in the first input field on #number1
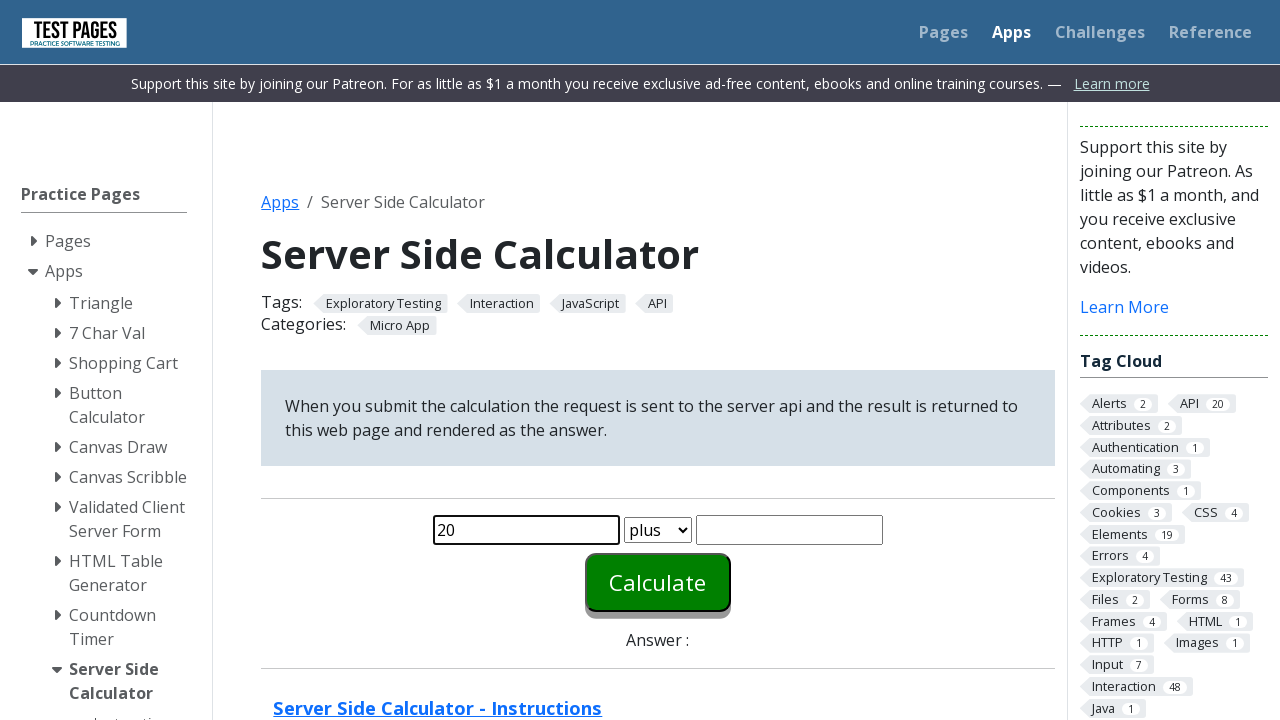

Entered 30 in the second input field on #number2
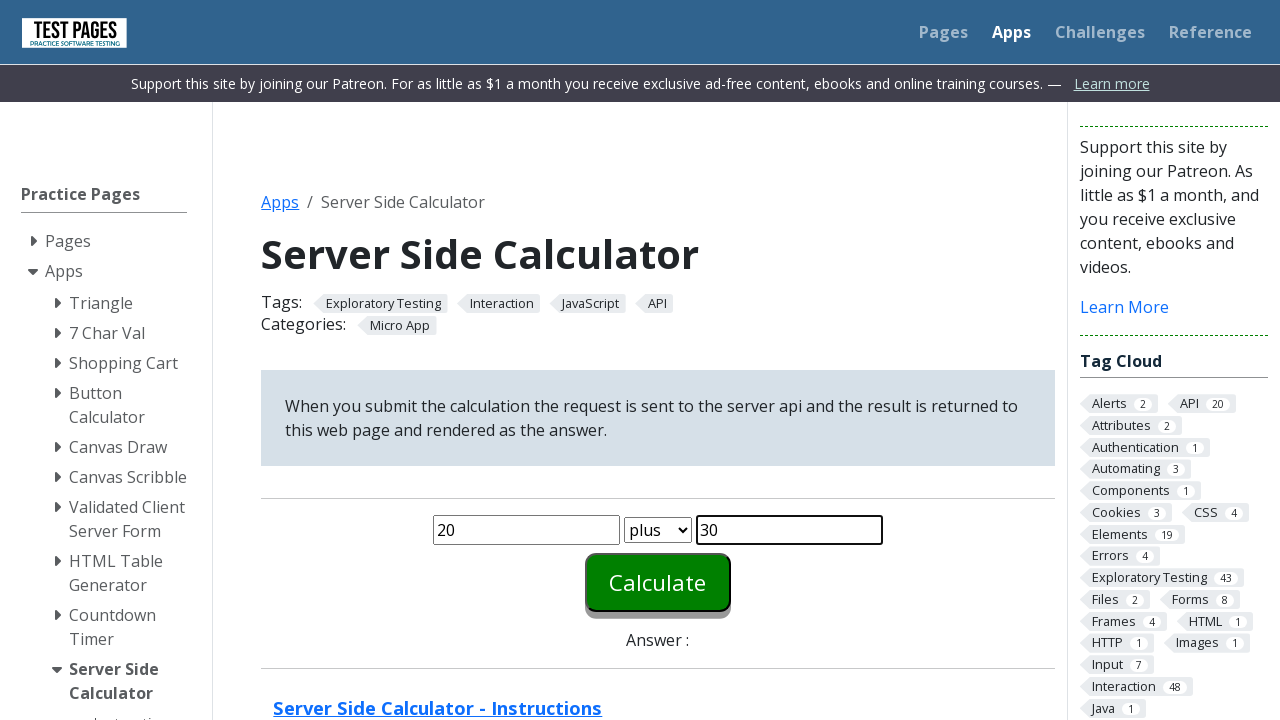

Clicked the calculate button at (658, 582) on #calculate
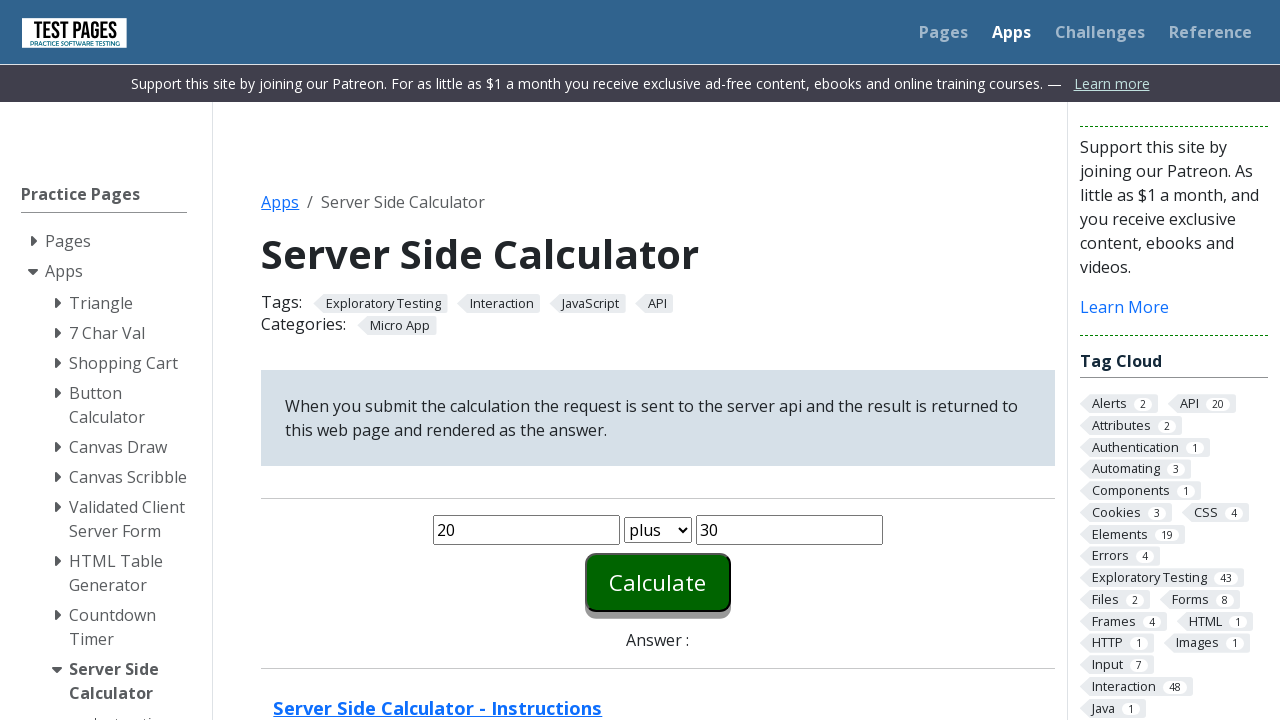

Result displayed in answer field
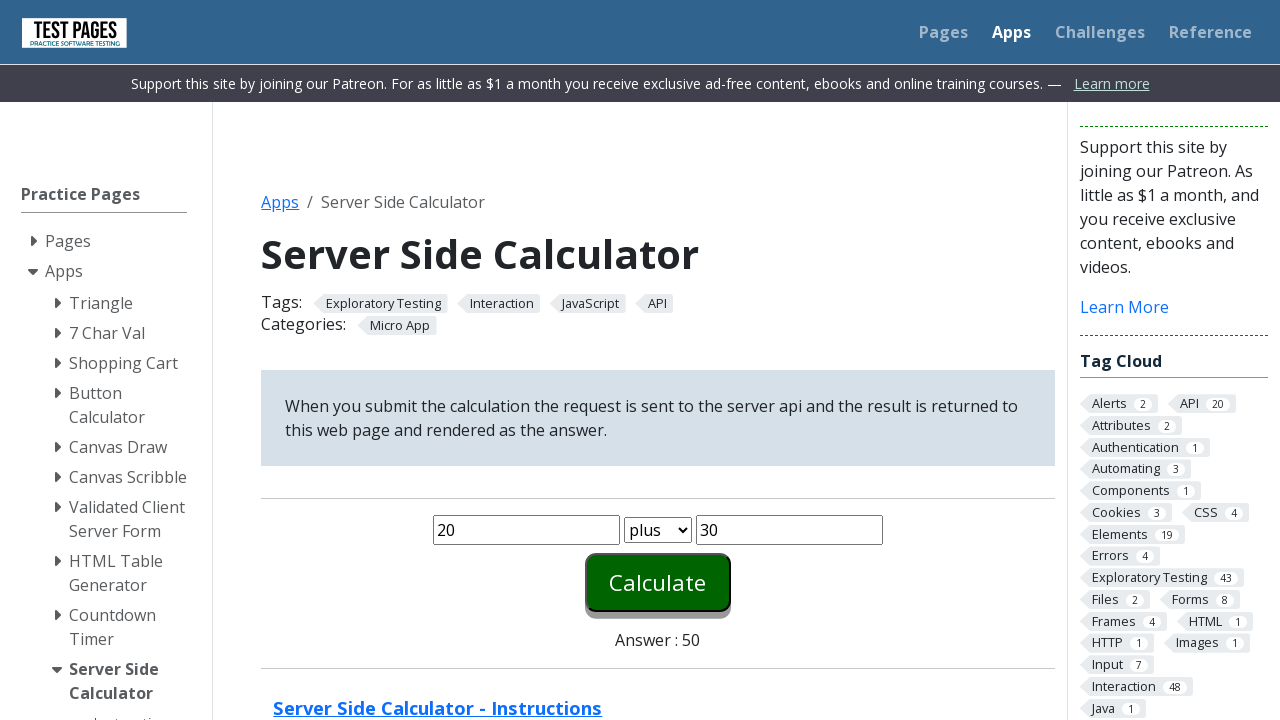

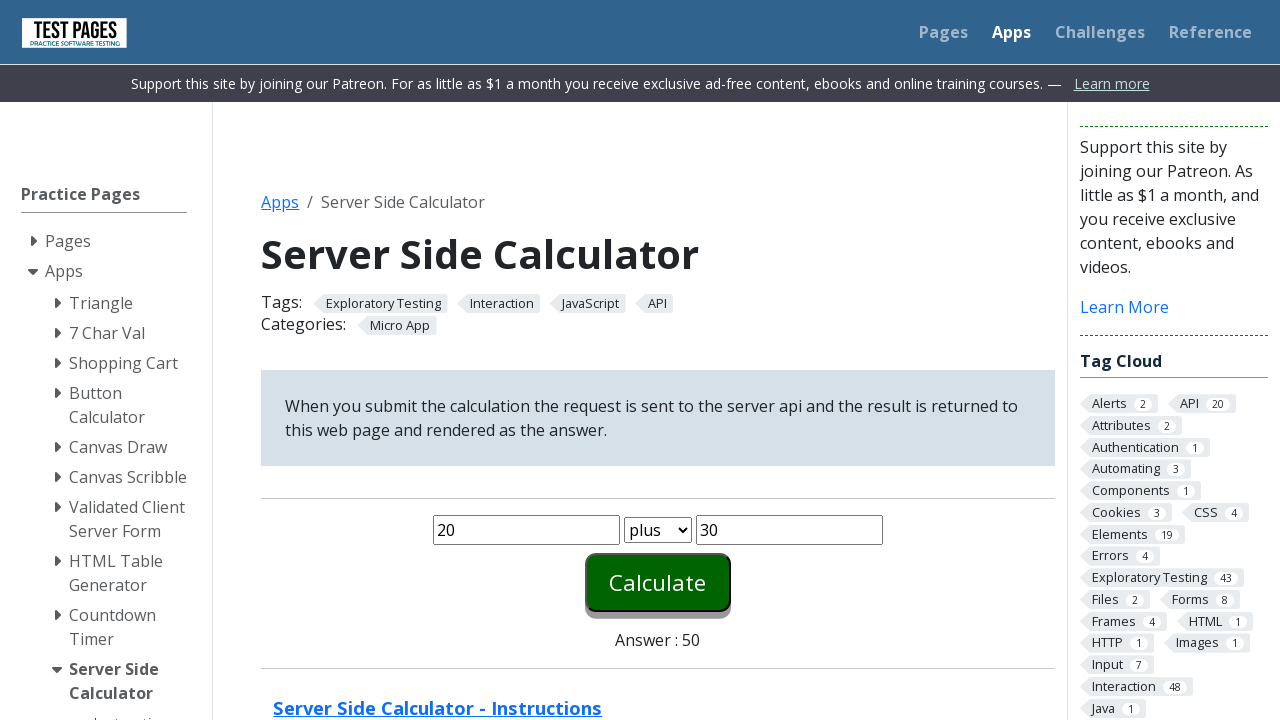